Tests the search functionality on Redmine by entering a search term, pressing Enter, selecting News filter, and verifying search results contain the expected term

Starting URL: https://www.redmine.org/

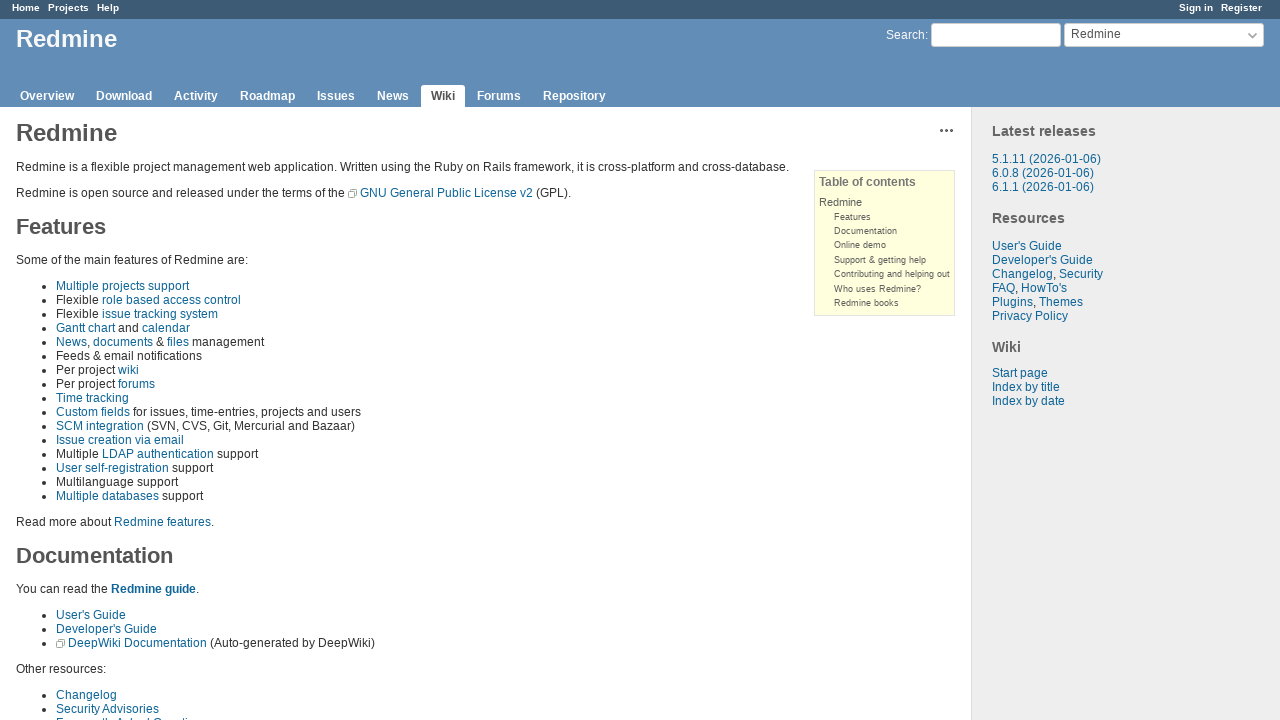

Filled search field with 'Redmine' on #q
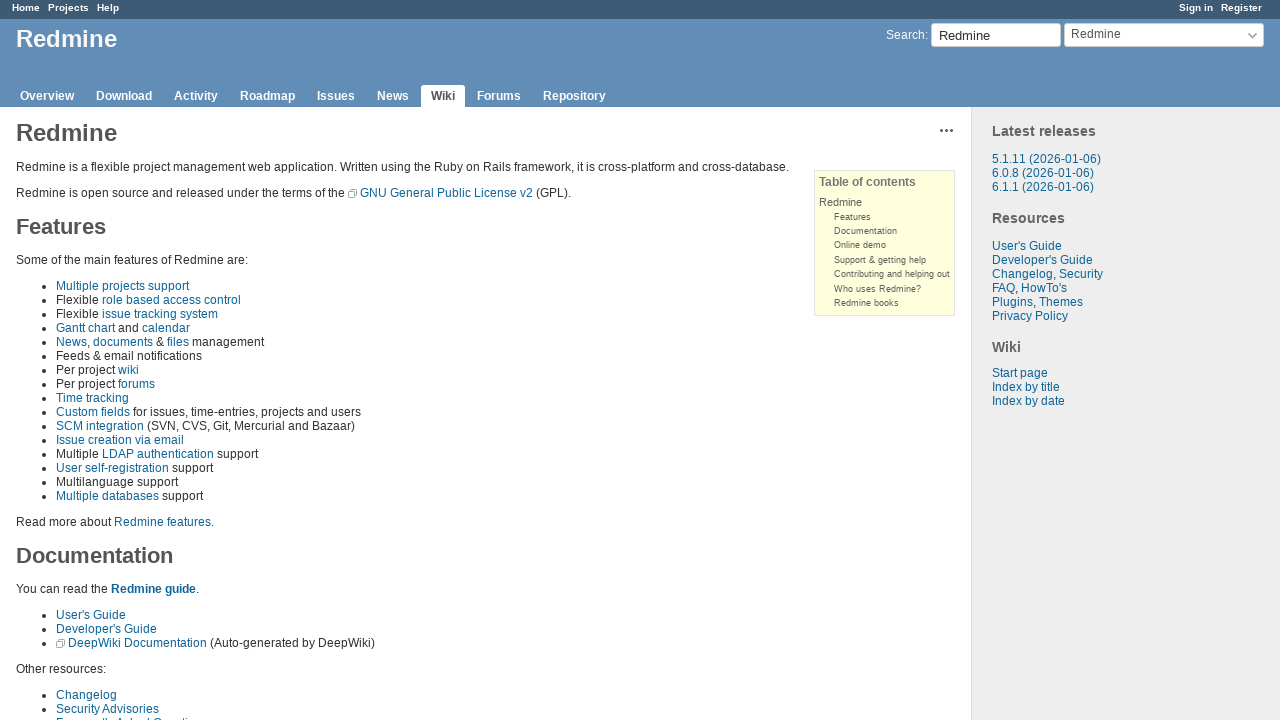

Pressed Enter to submit search
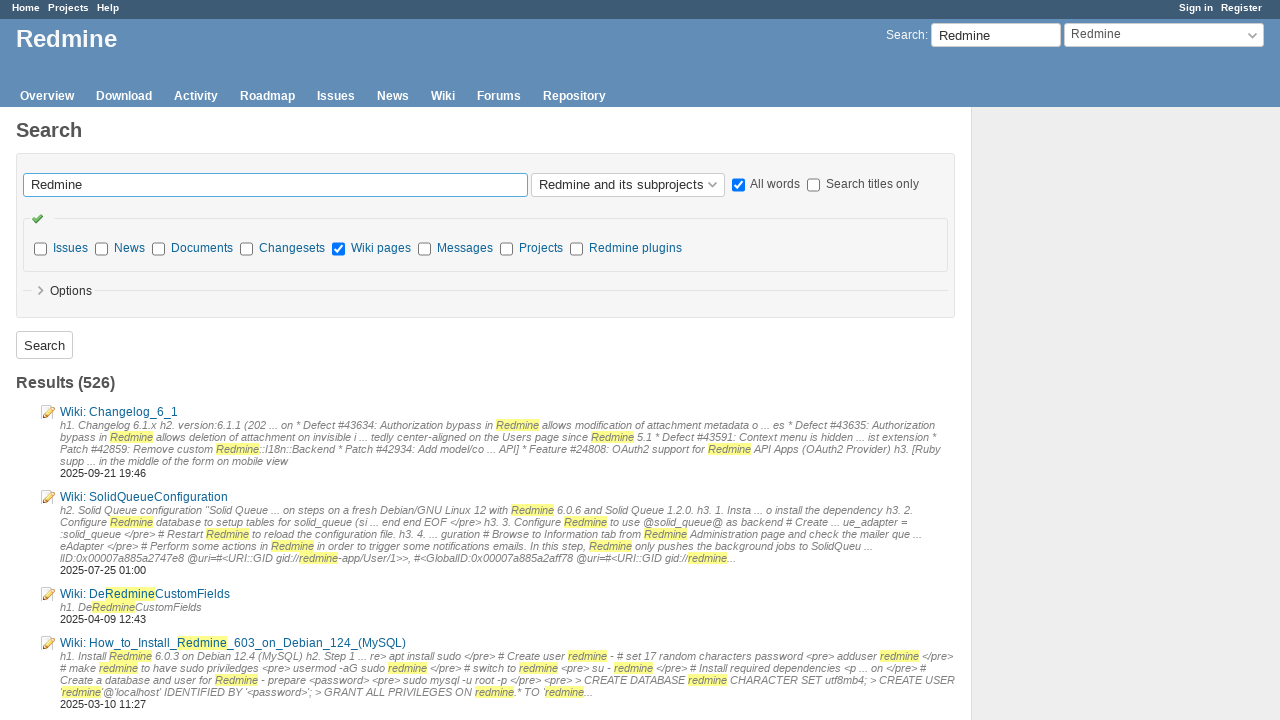

Search results page loaded
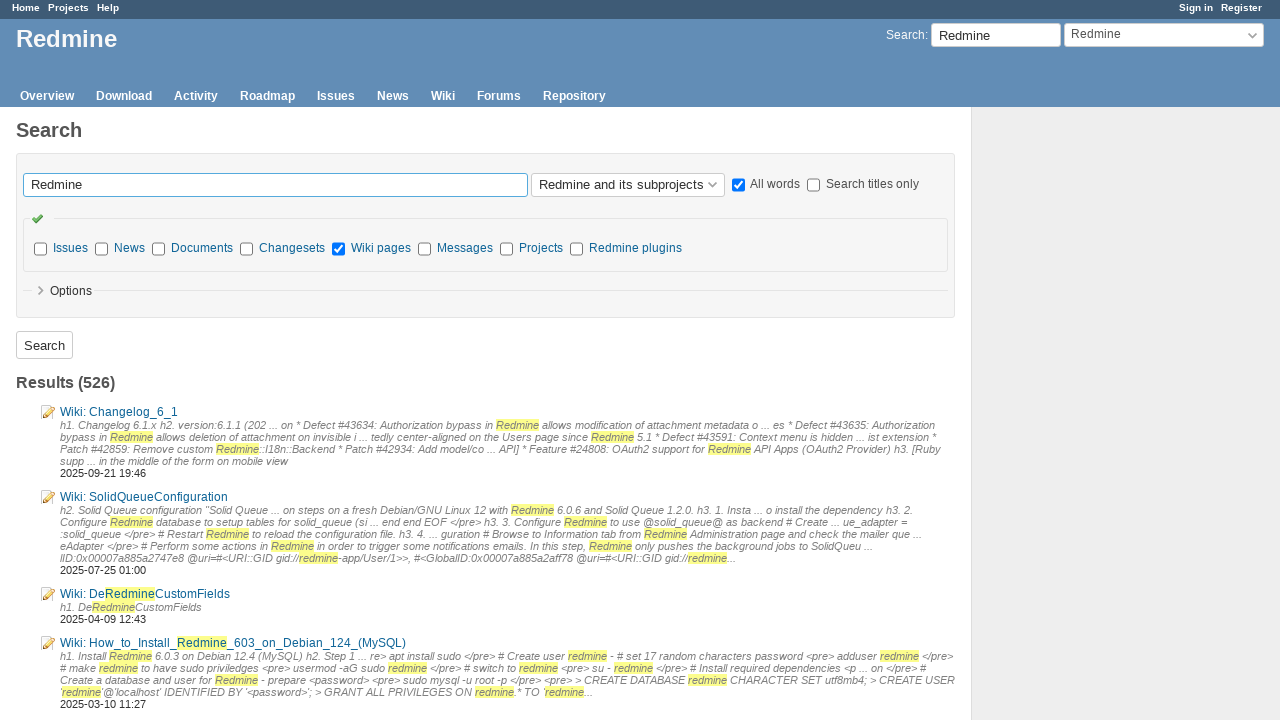

Selected News filter checkbox at (102, 249) on input#news
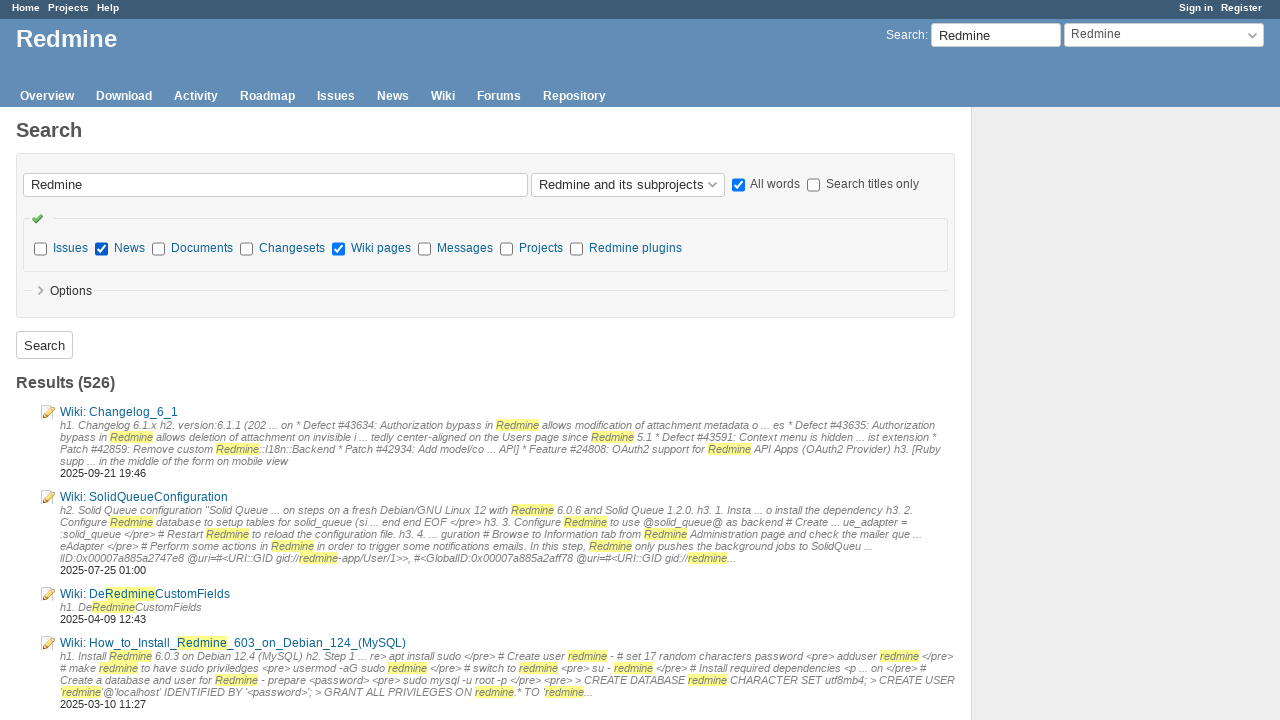

Clicked submit button to apply News filter at (44, 345) on input[type='submit']
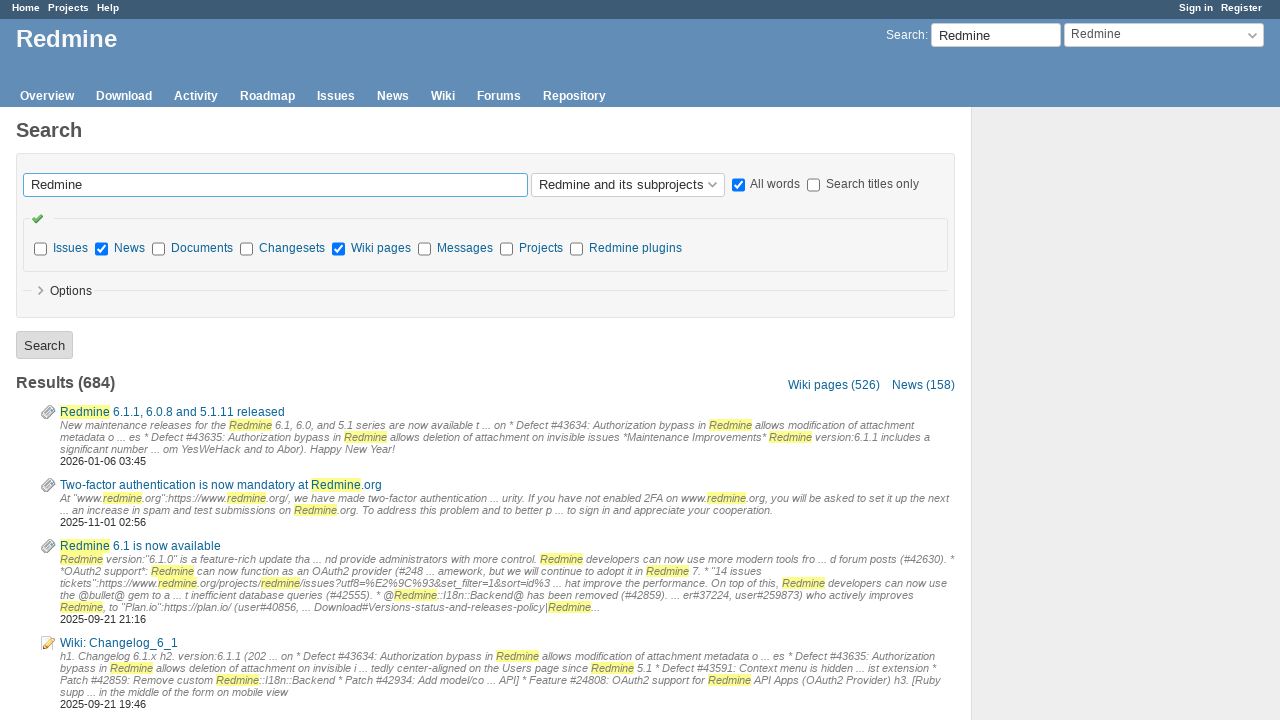

Verified filtered search results are displayed with News items
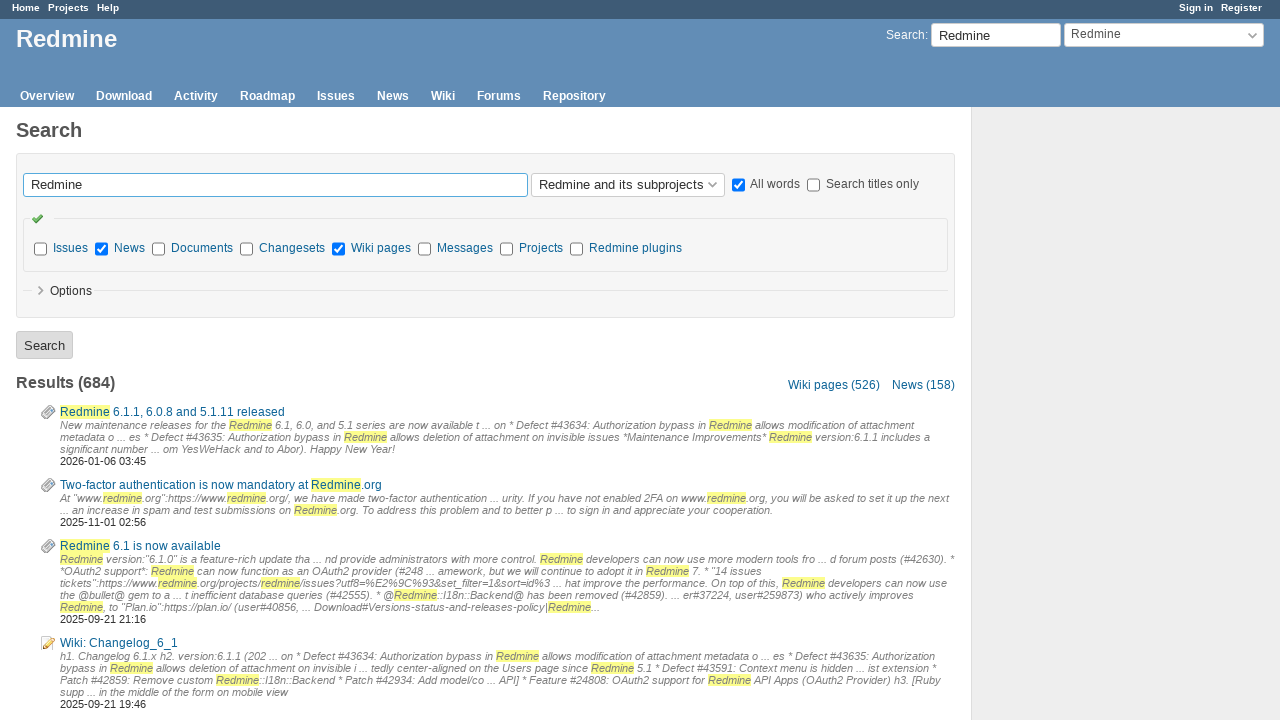

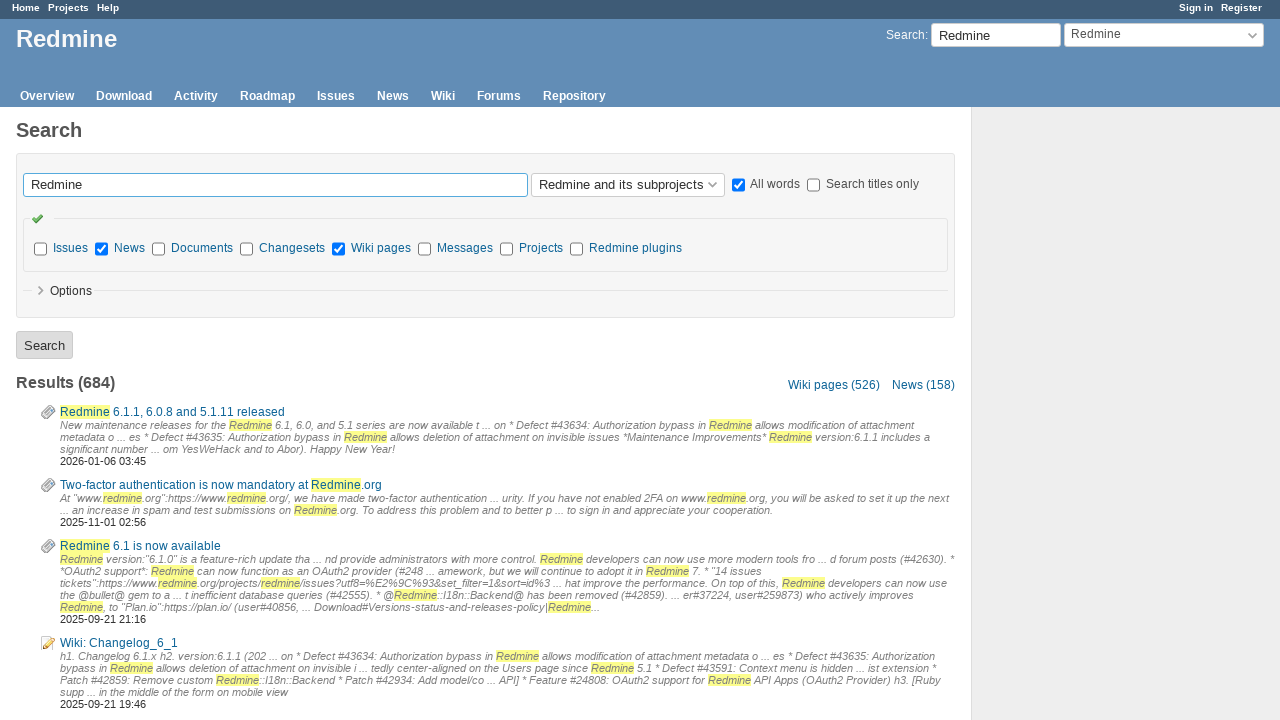